Tests multi-window/tab browser navigation by visiting nopcommerce demo site, then navigating to opencart.com, and finally opening a new browser window to navigate to orangehrm.com

Starting URL: https://demo.nopcommerce.com/

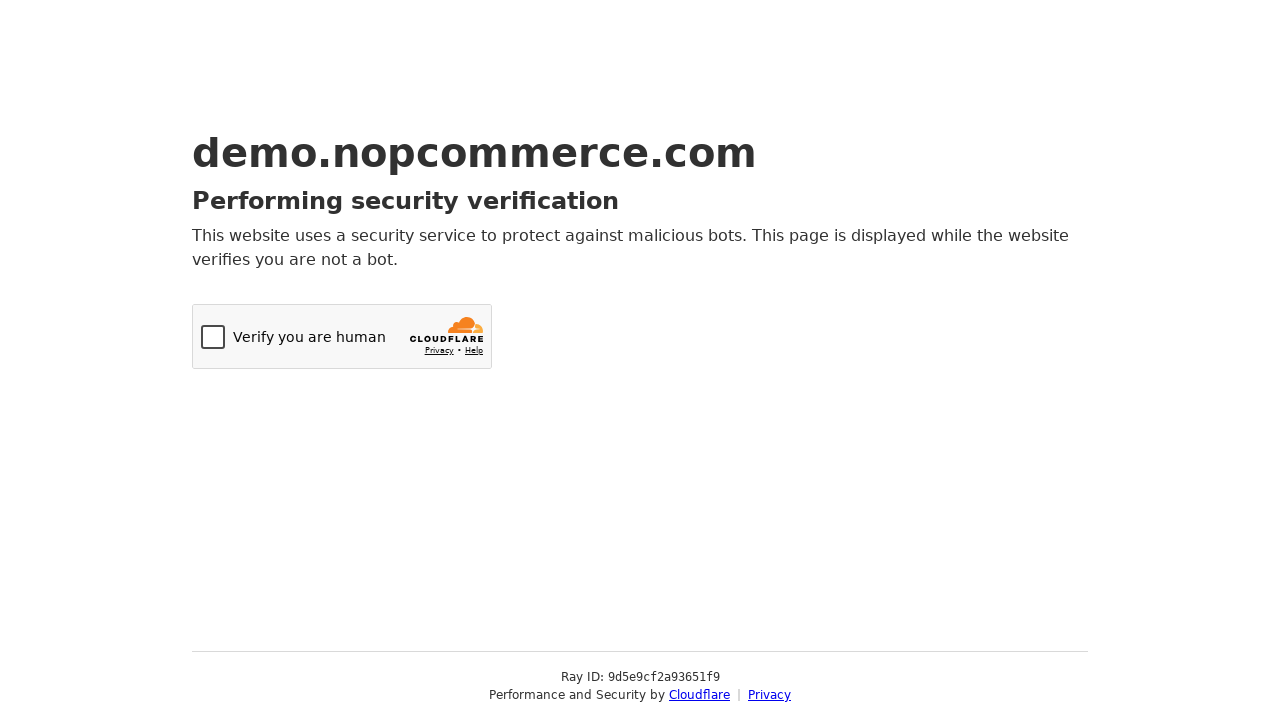

Waited for NopCommerce demo site to load (domcontentloaded)
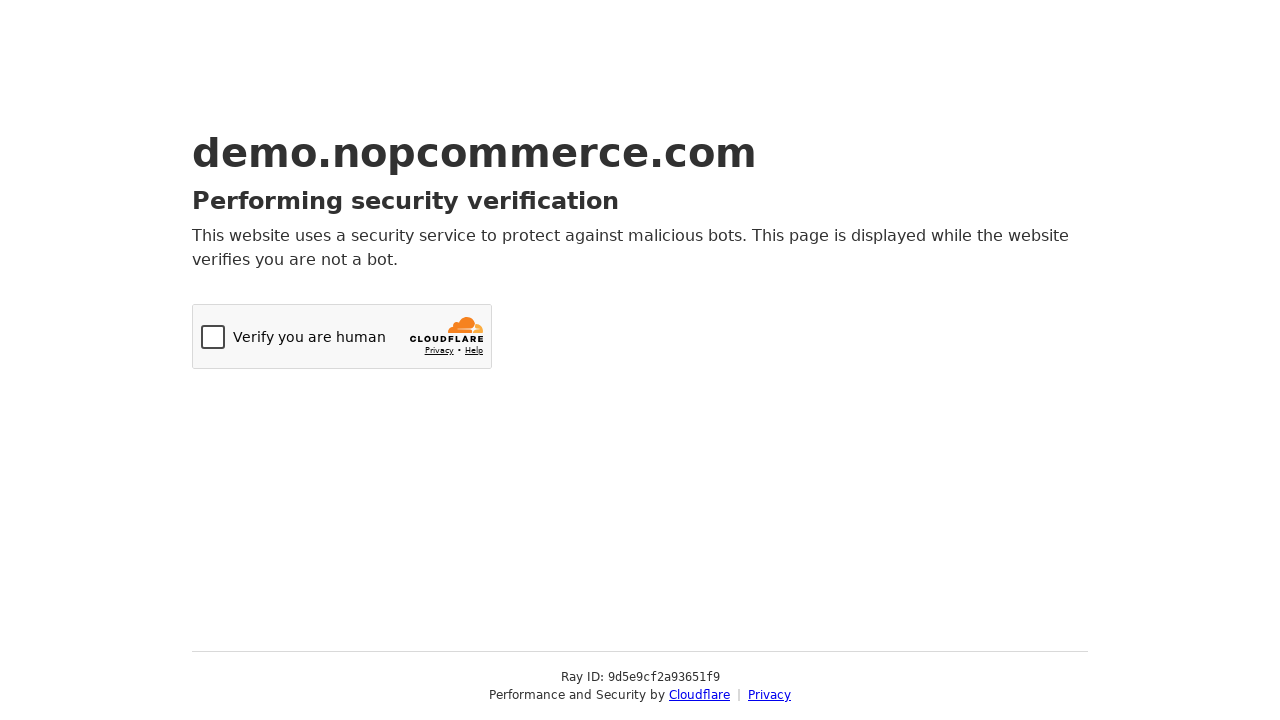

Navigated to OpenCart website
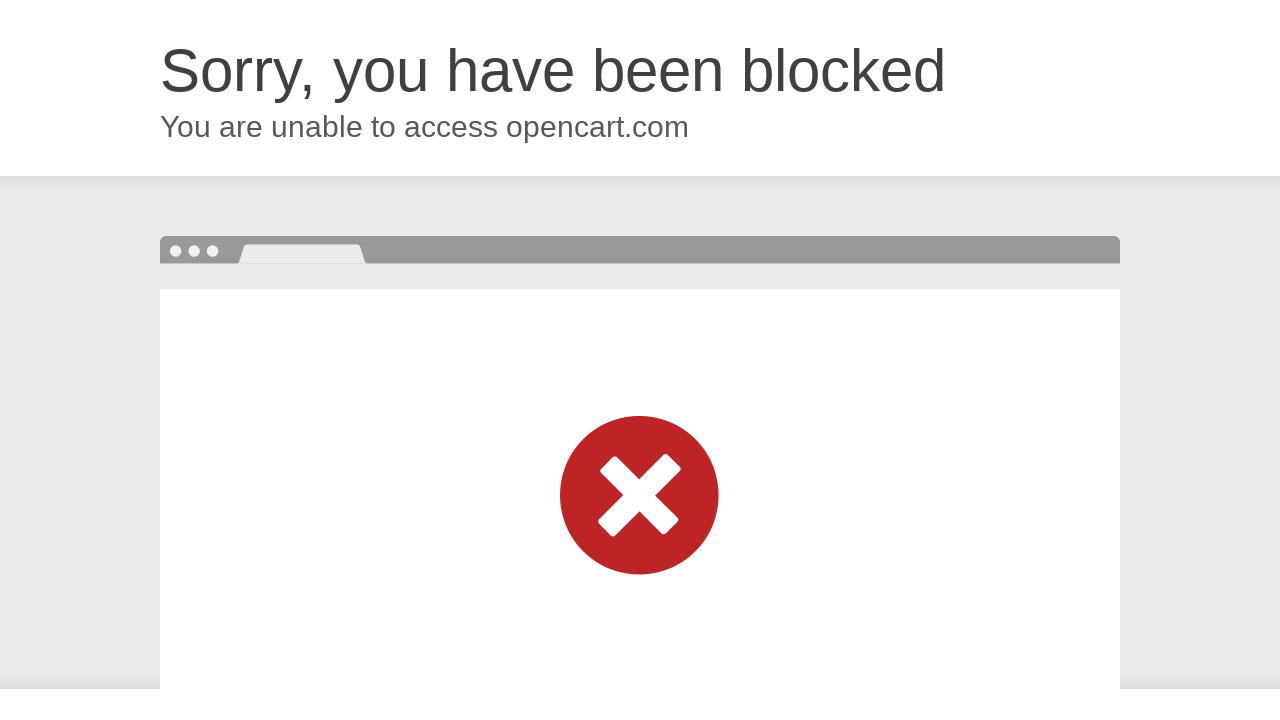

Waited for OpenCart website to load (domcontentloaded)
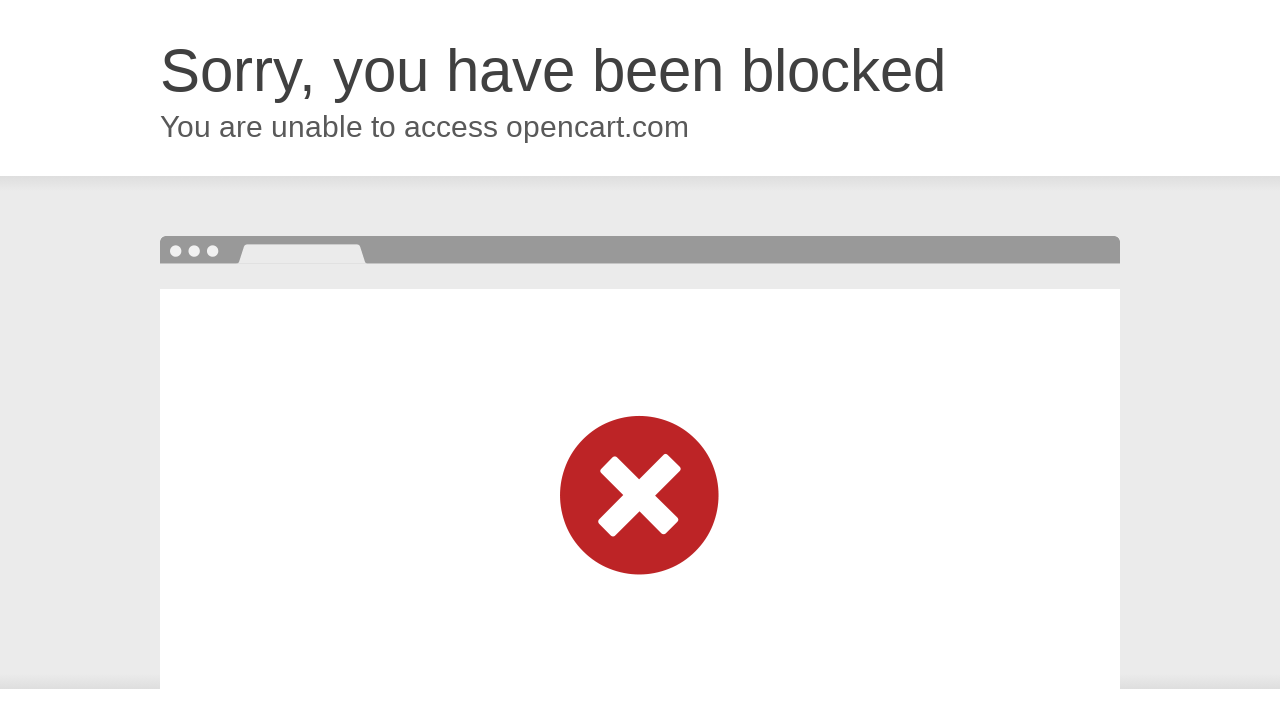

Opened a new browser tab/window
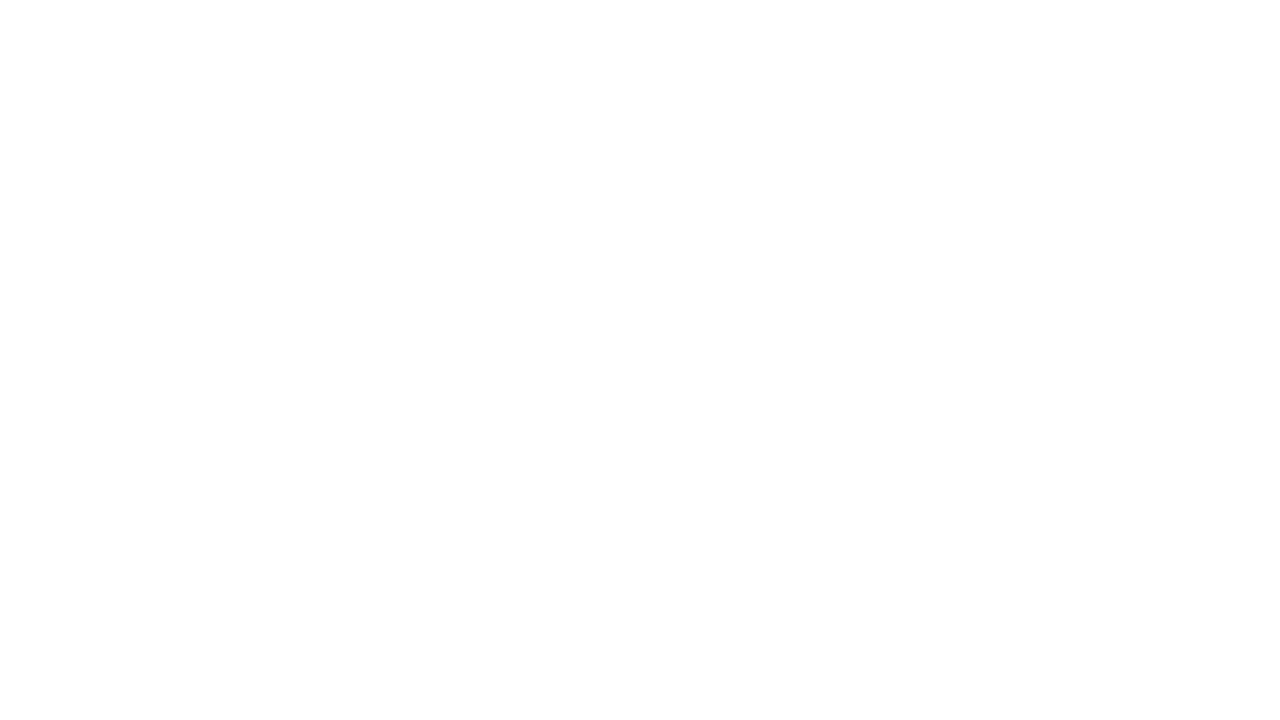

Navigated to OrangeHRM website in new tab
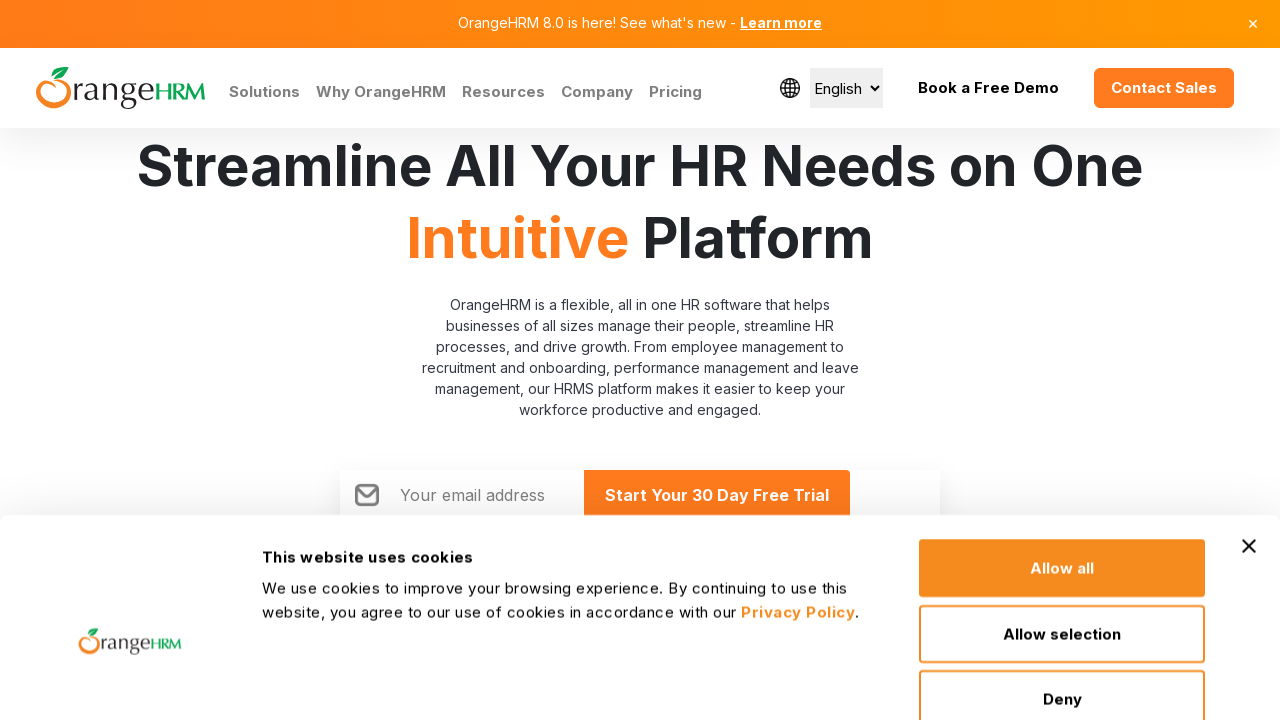

Waited for OrangeHRM website to load (domcontentloaded)
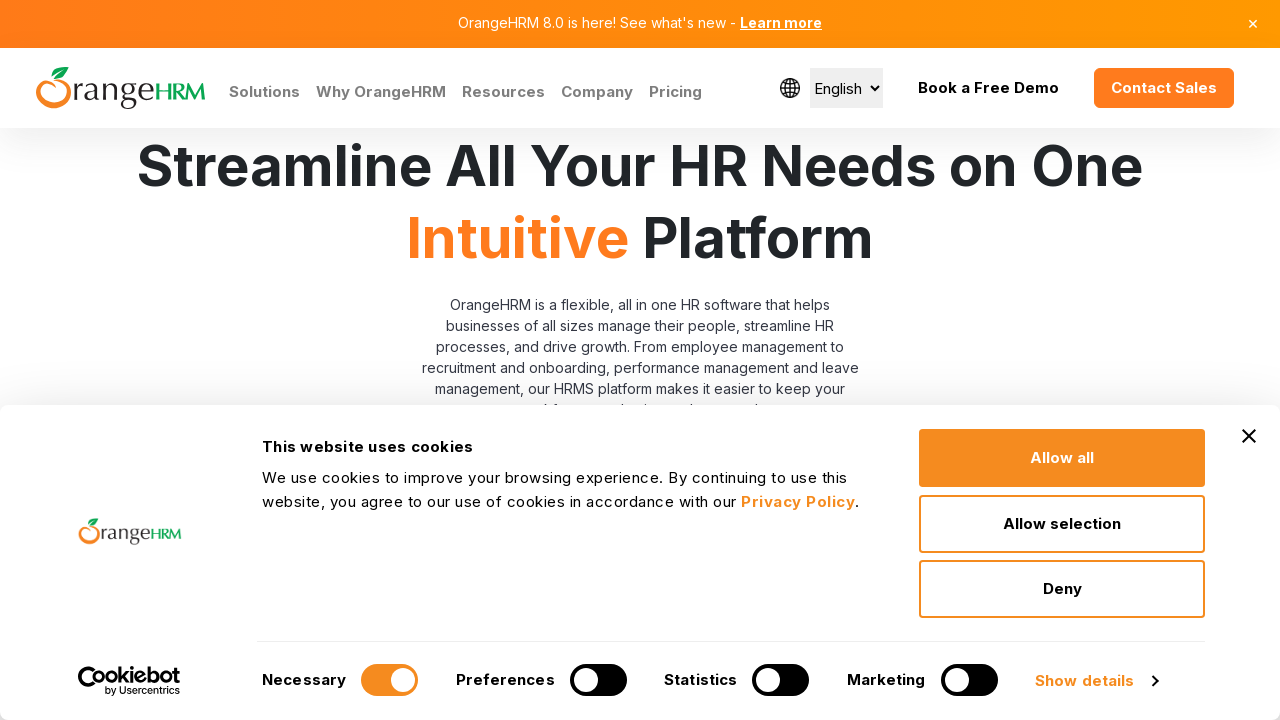

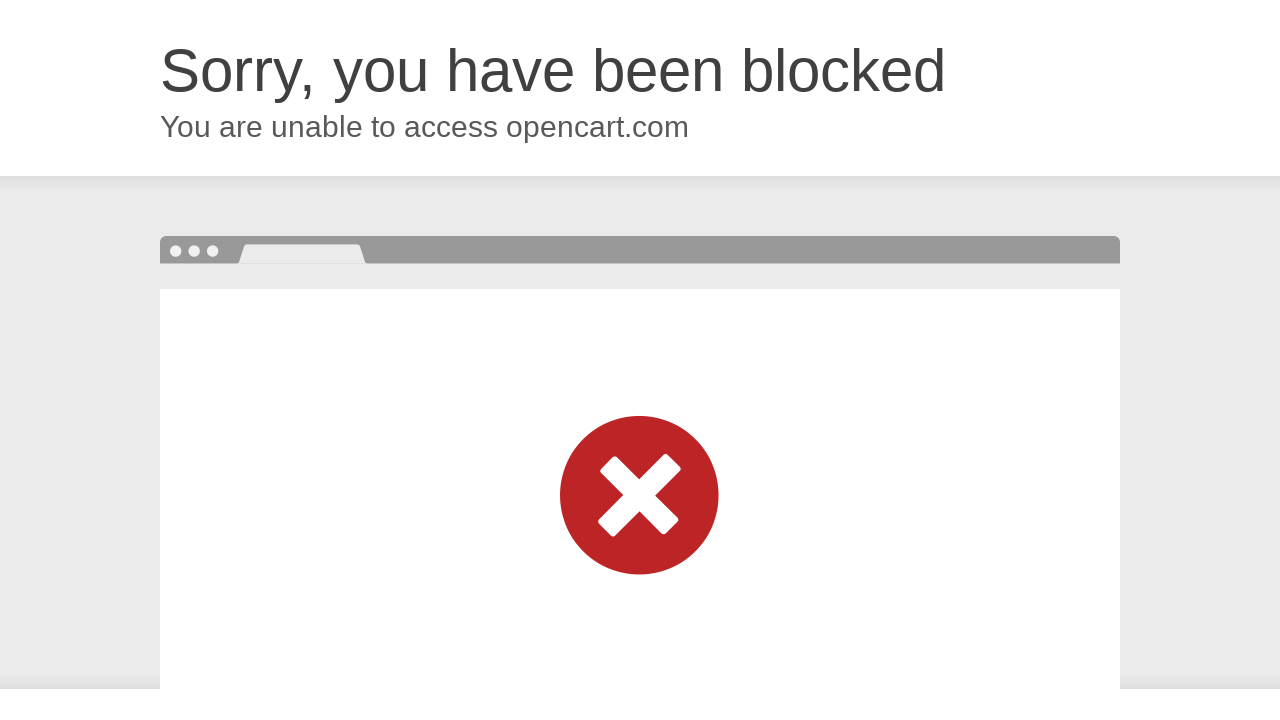